Tests that generating words with default, 0, and -1 values all produce the same default output

Starting URL: https://lipsum.com/

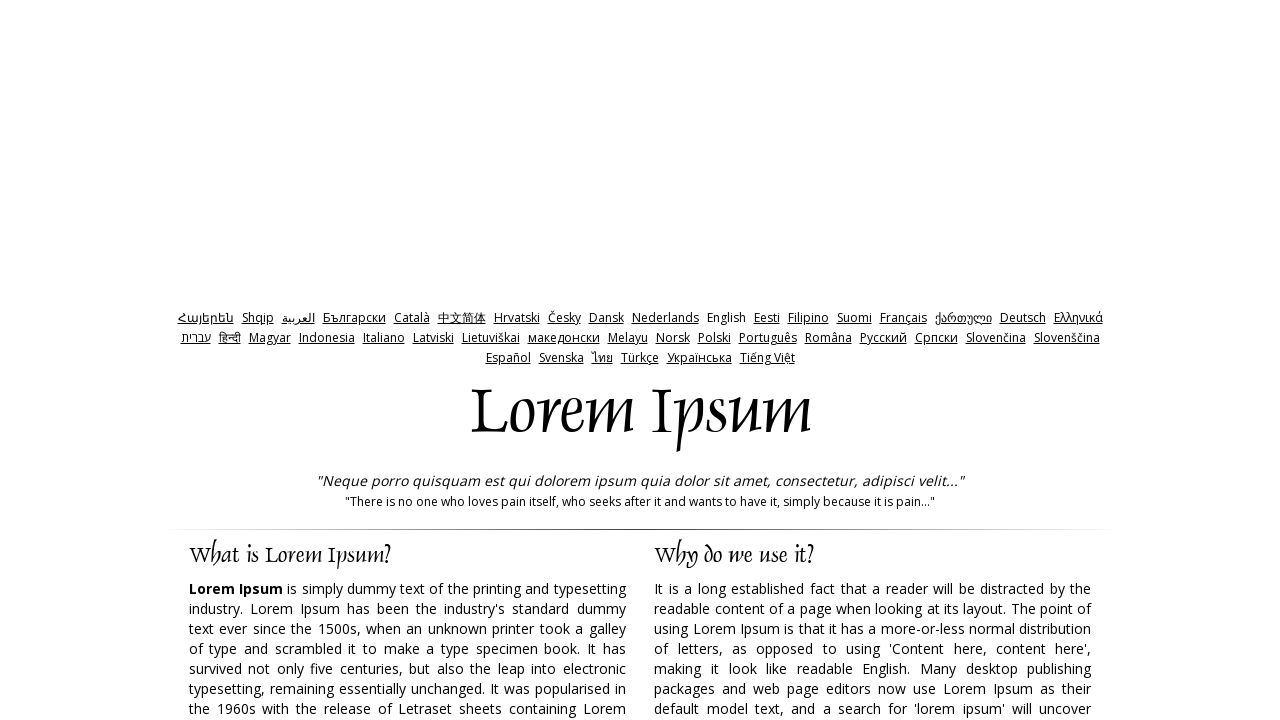

Clicked words radio button to select default value at (735, 360) on xpath=//div[@id='Panes']//input[@id='words']
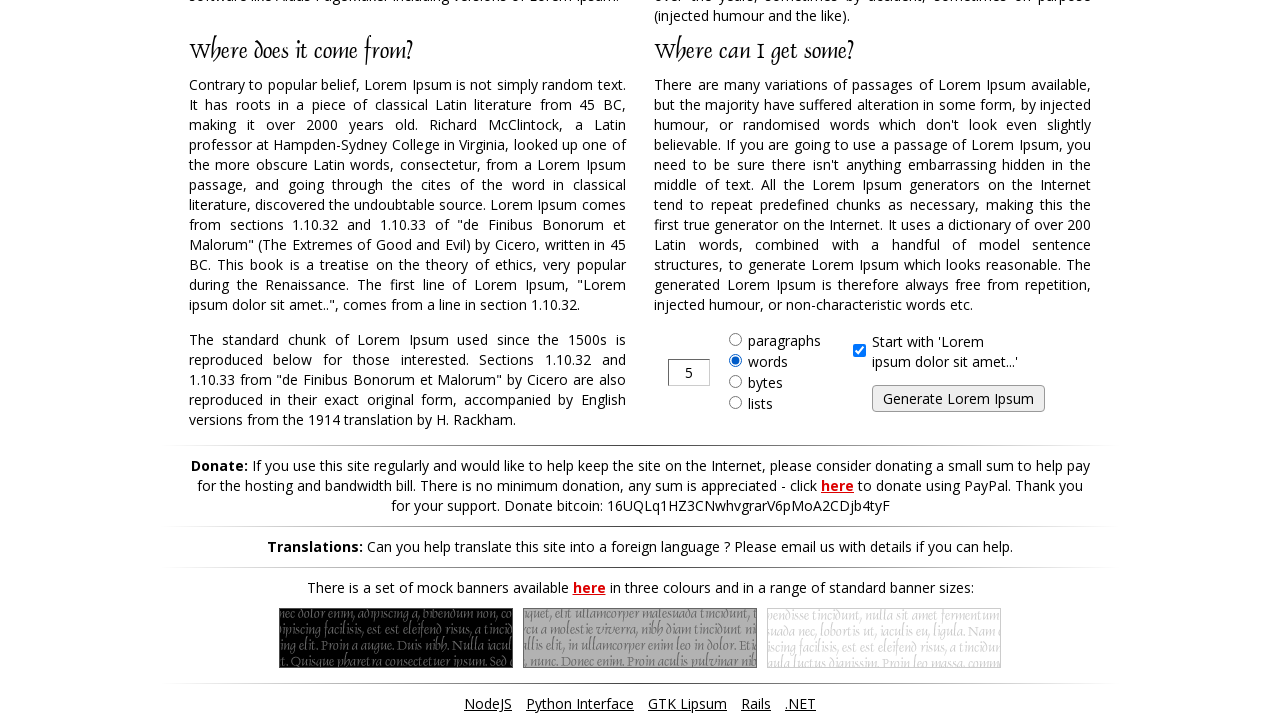

Clicked generate button with default value at (958, 399) on xpath=//div[@id='Panes']//input[@id='generate']
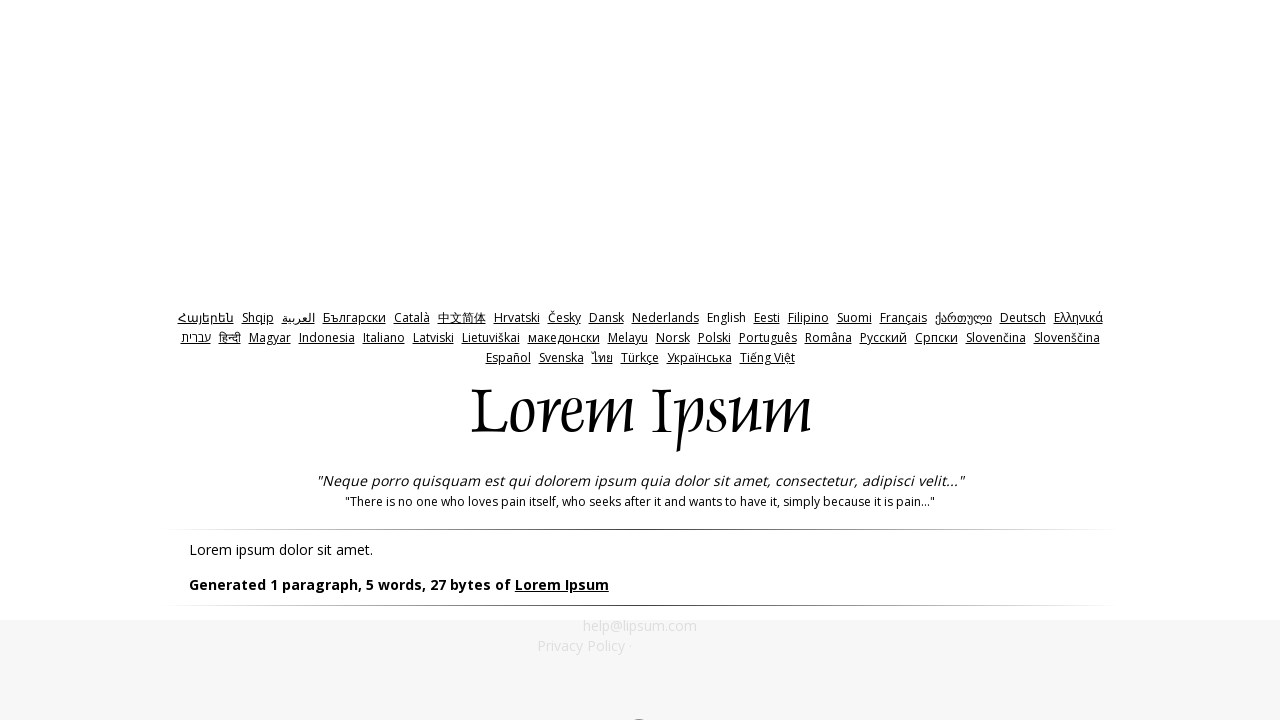

Default value output loaded - lipsum paragraph appeared
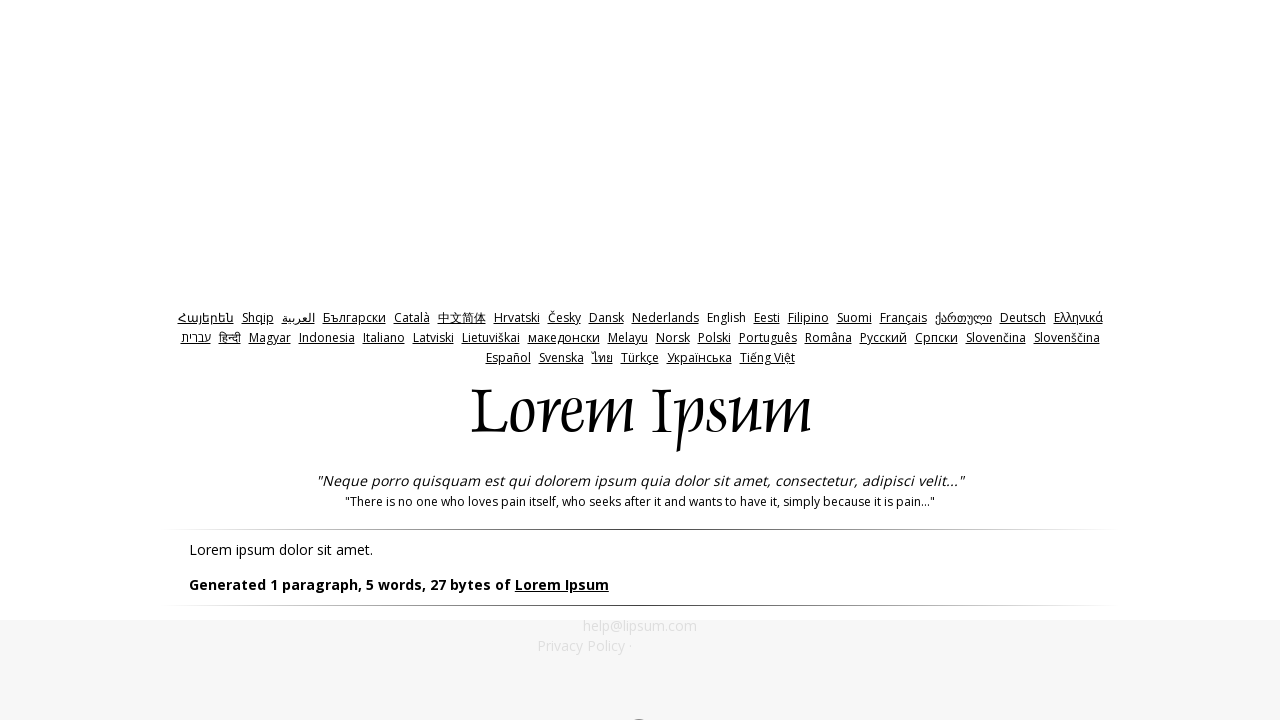

Navigated back to form
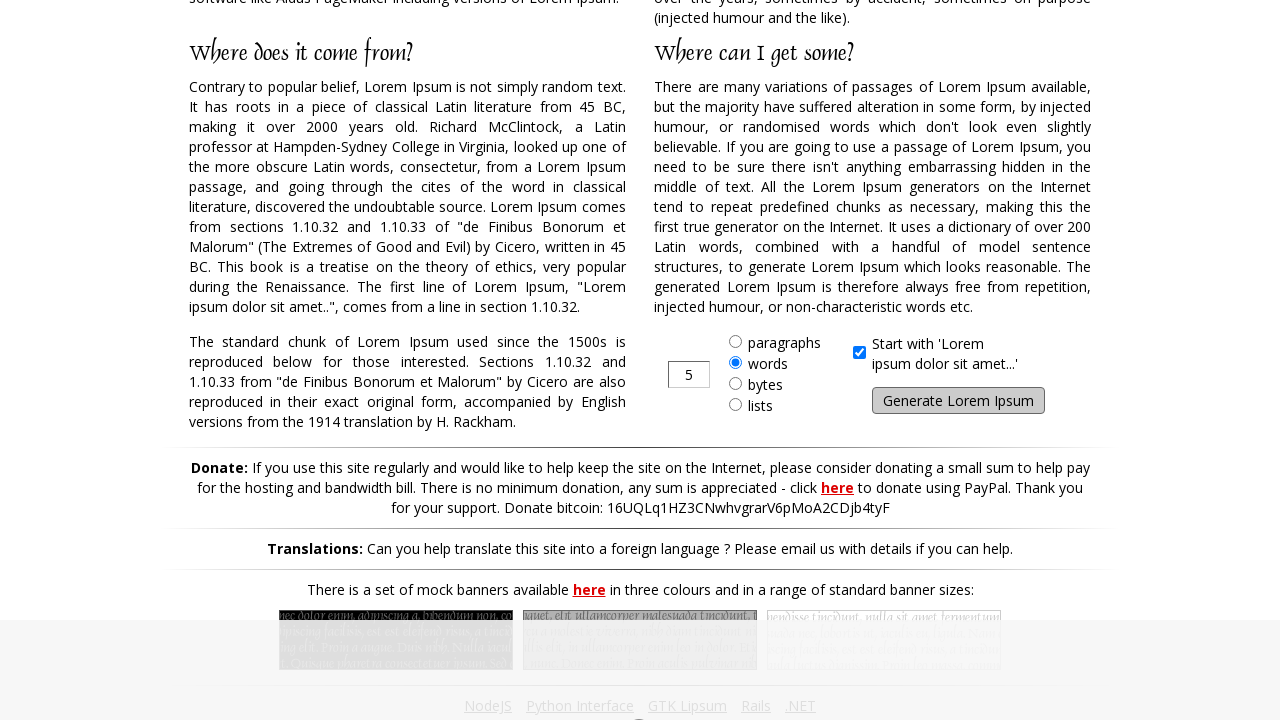

Cleared amount input field on //div[@id='Panes']//input[@id='amount']
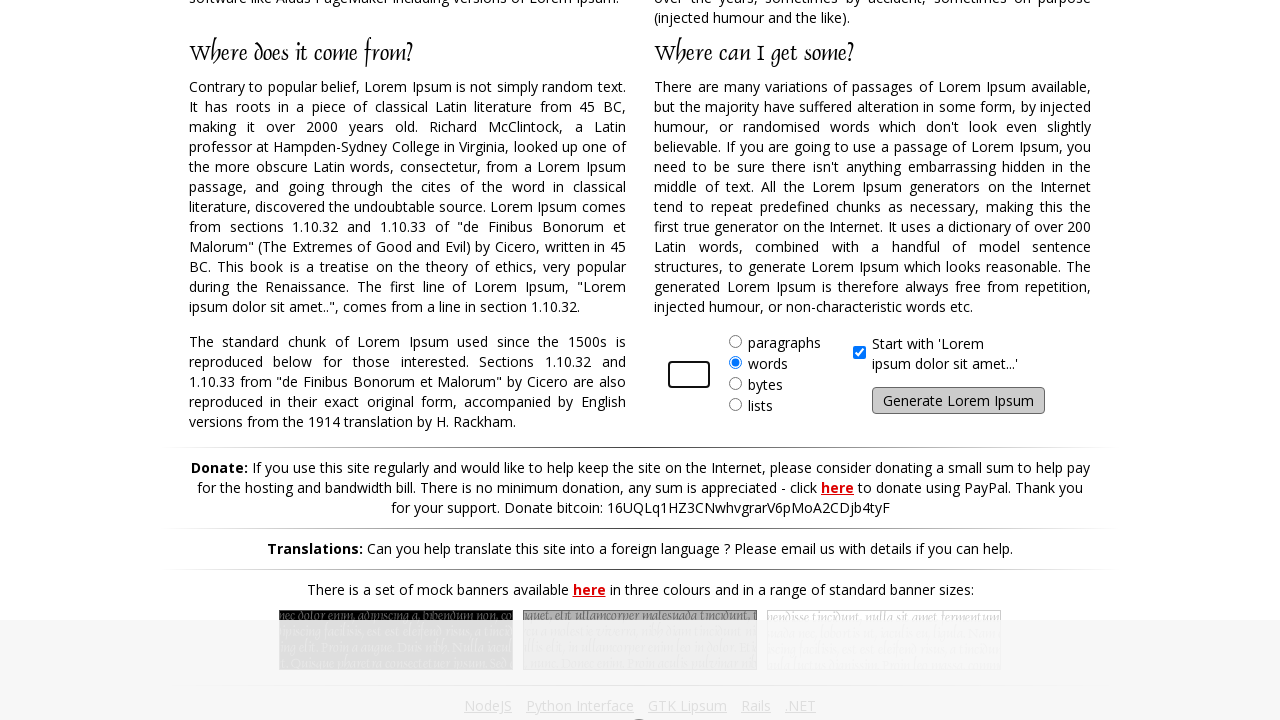

Filled amount field with 0 on //div[@id='Panes']//input[@id='amount']
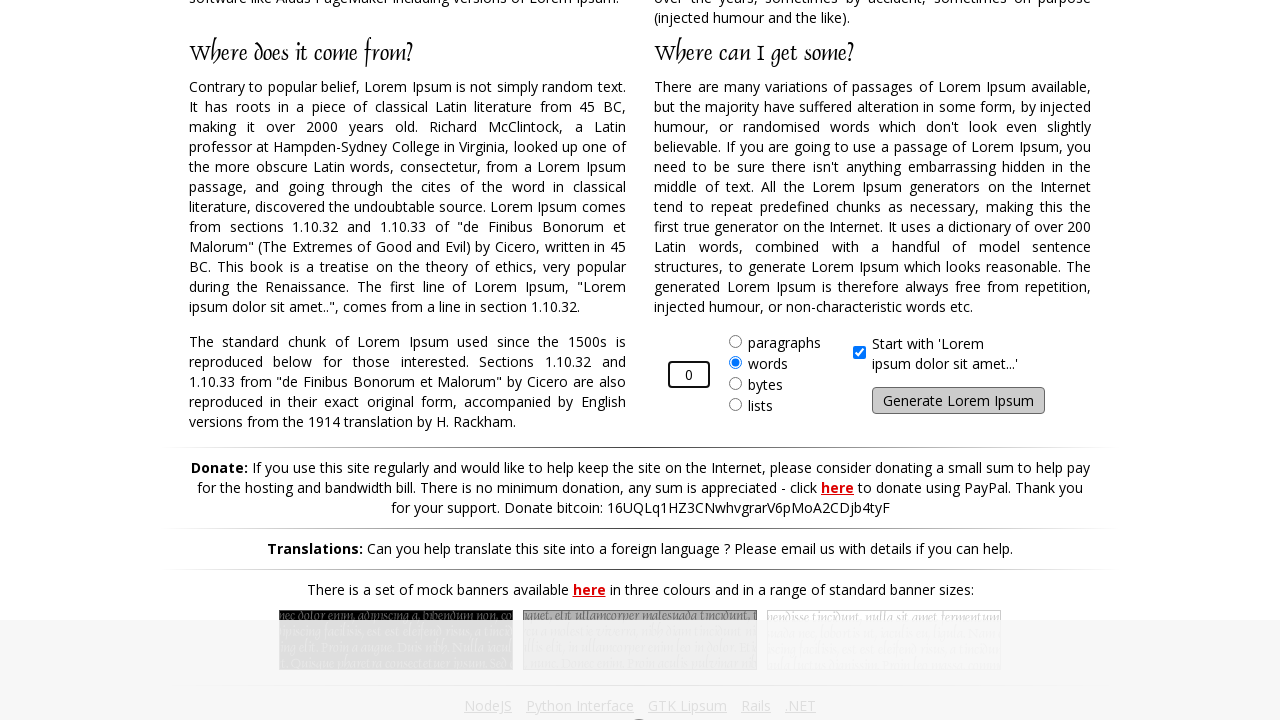

Clicked generate button with amount set to 0 at (958, 401) on xpath=//div[@id='Panes']//input[@id='generate']
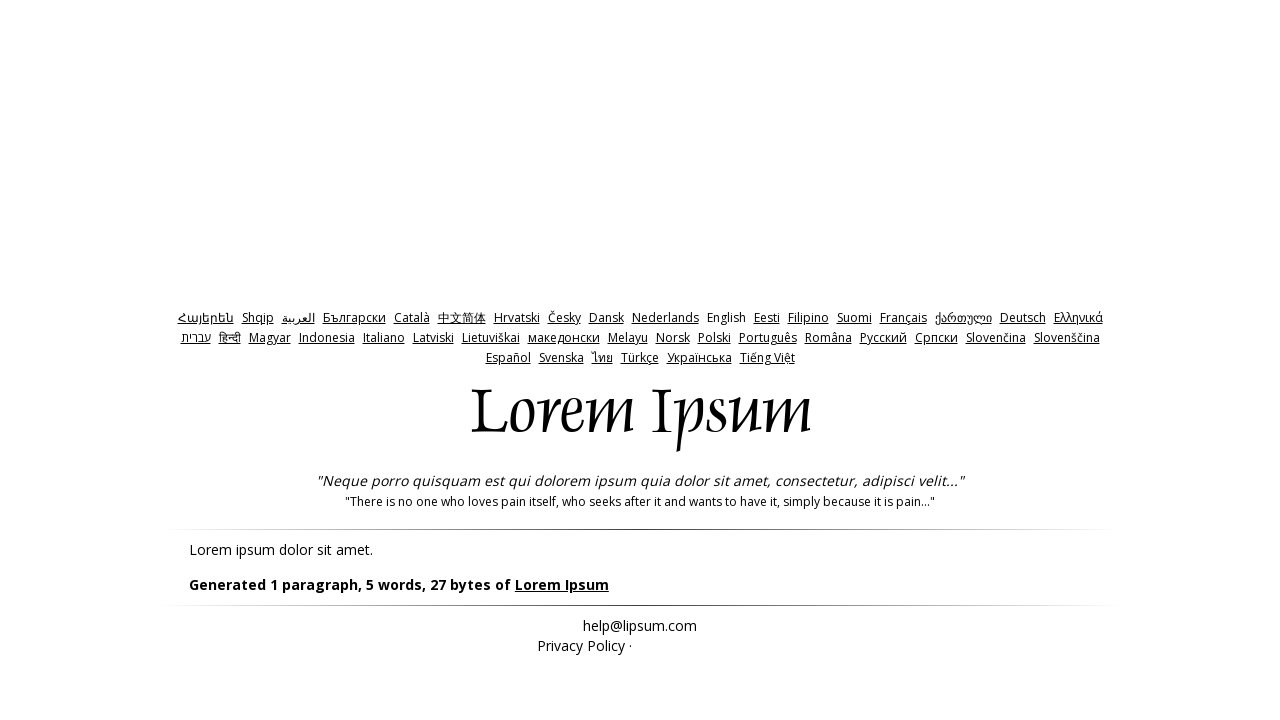

Output with 0 value loaded - lipsum paragraph appeared
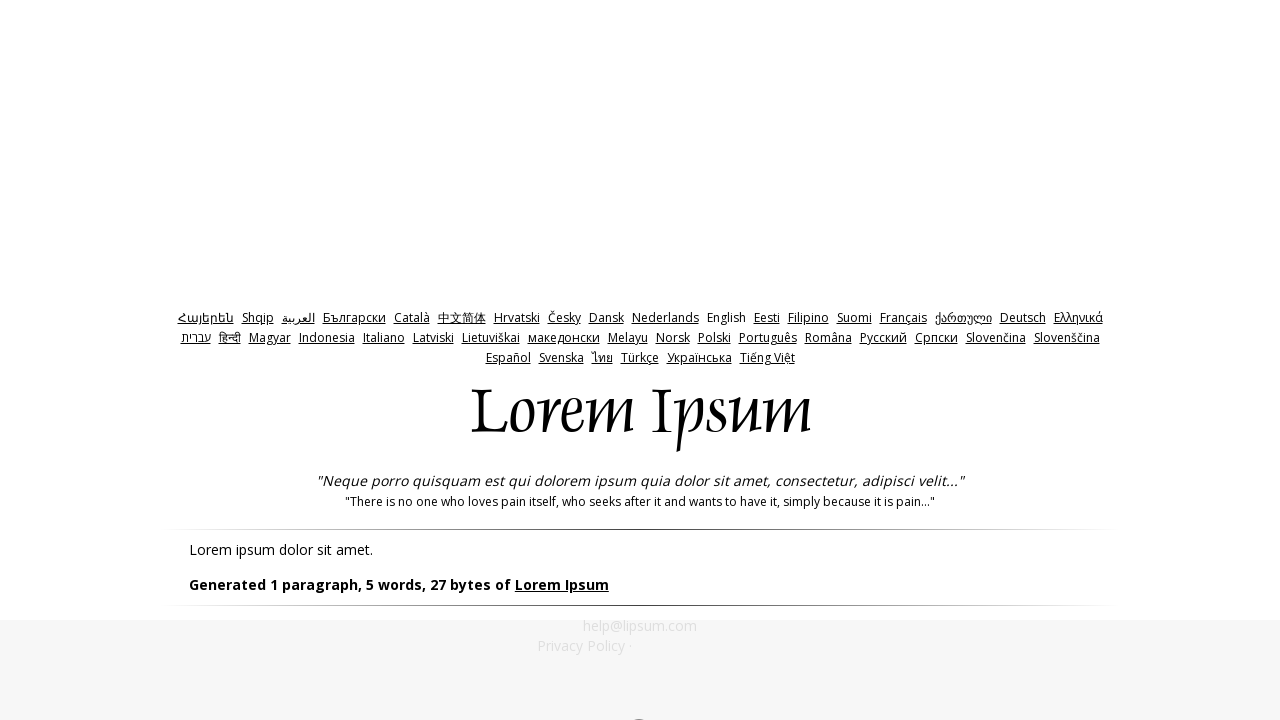

Navigated back to form
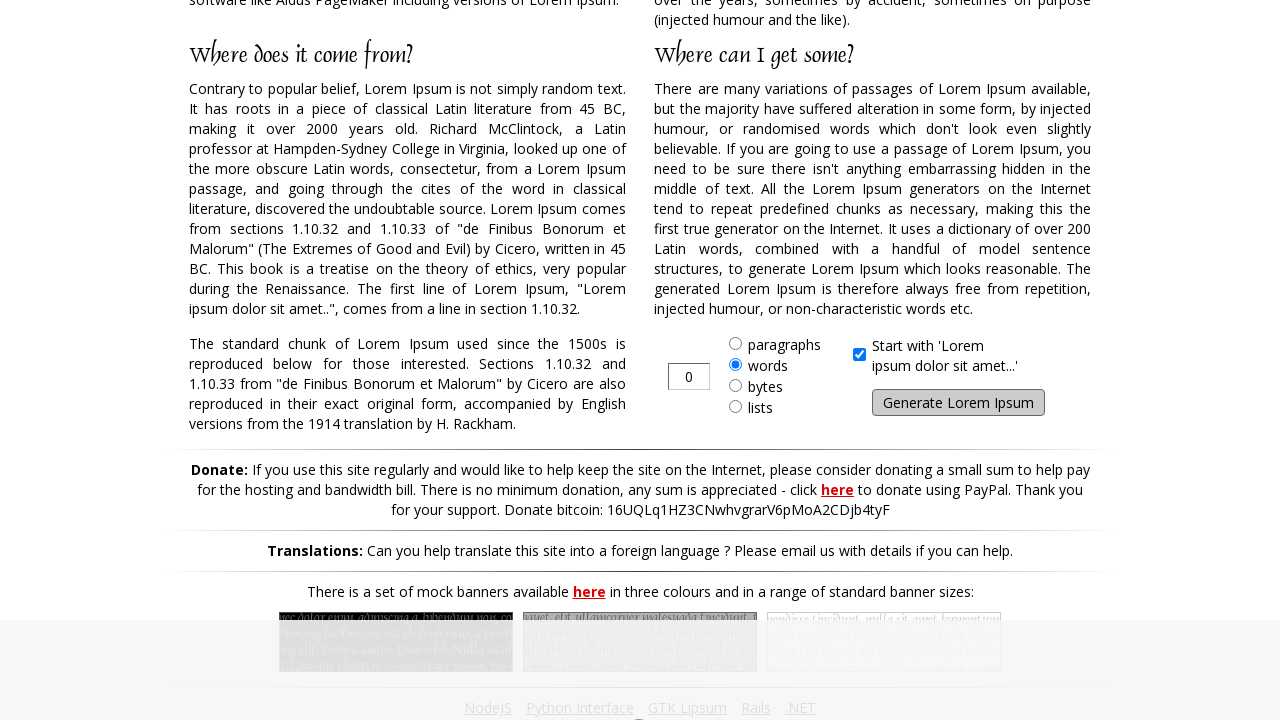

Cleared amount input field on //div[@id='Panes']//input[@id='amount']
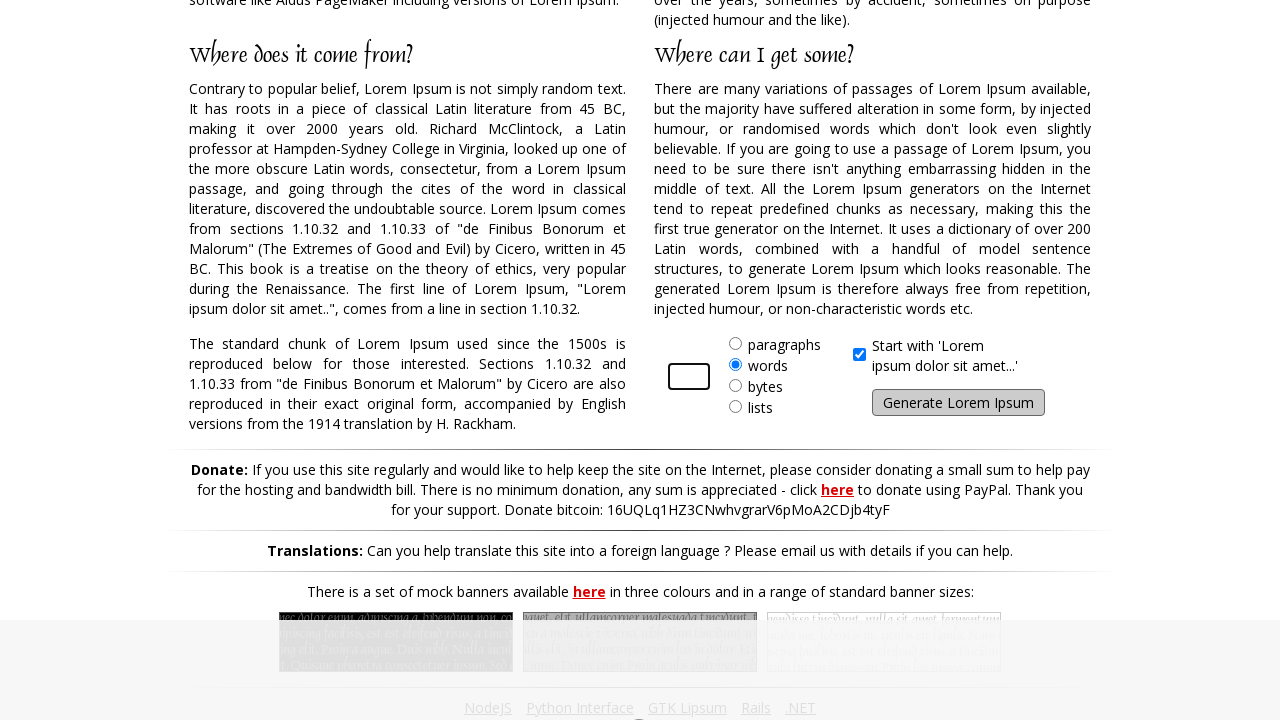

Filled amount field with -1 on //div[@id='Panes']//input[@id='amount']
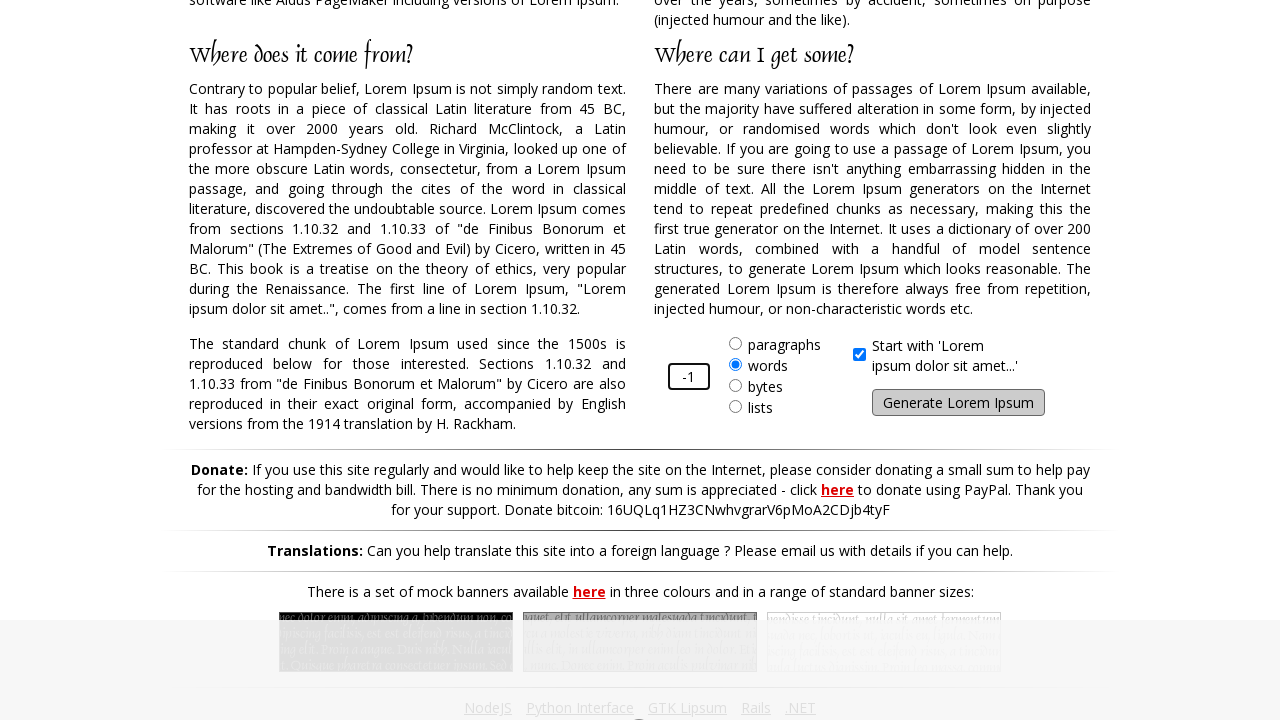

Clicked generate button with amount set to -1 at (958, 403) on xpath=//div[@id='Panes']//input[@id='generate']
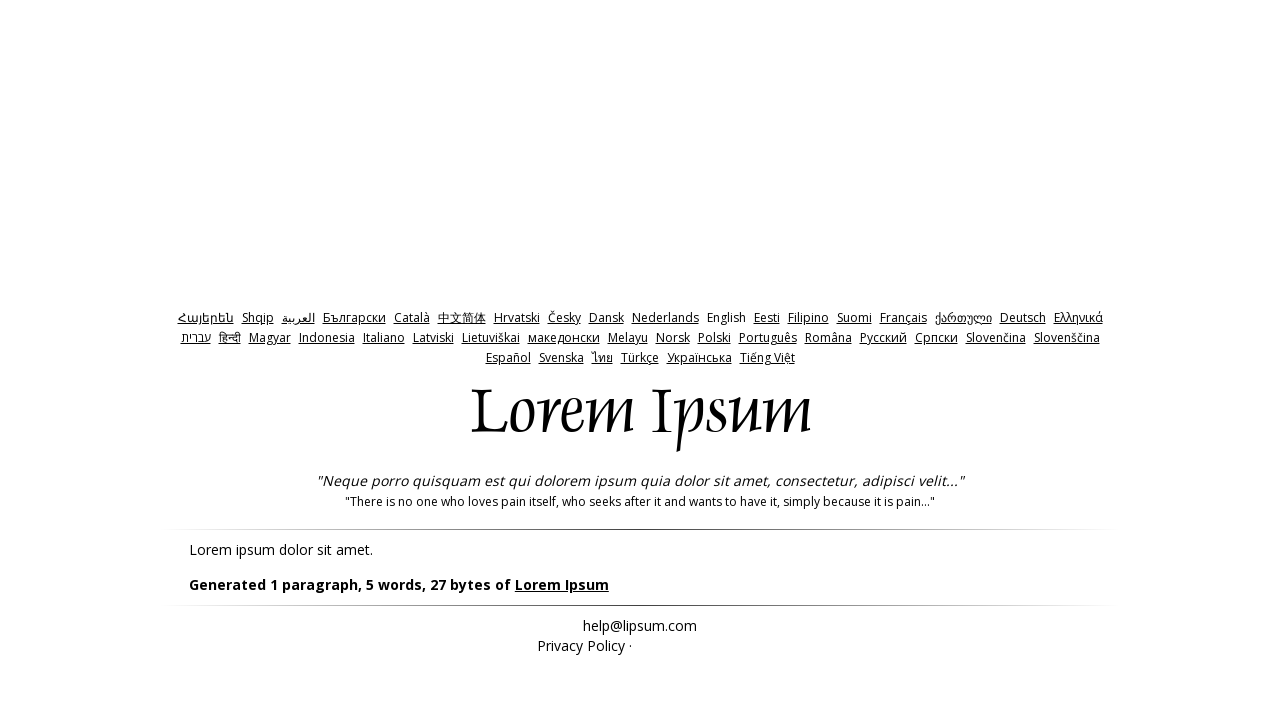

Output with -1 value loaded - lipsum paragraph appeared
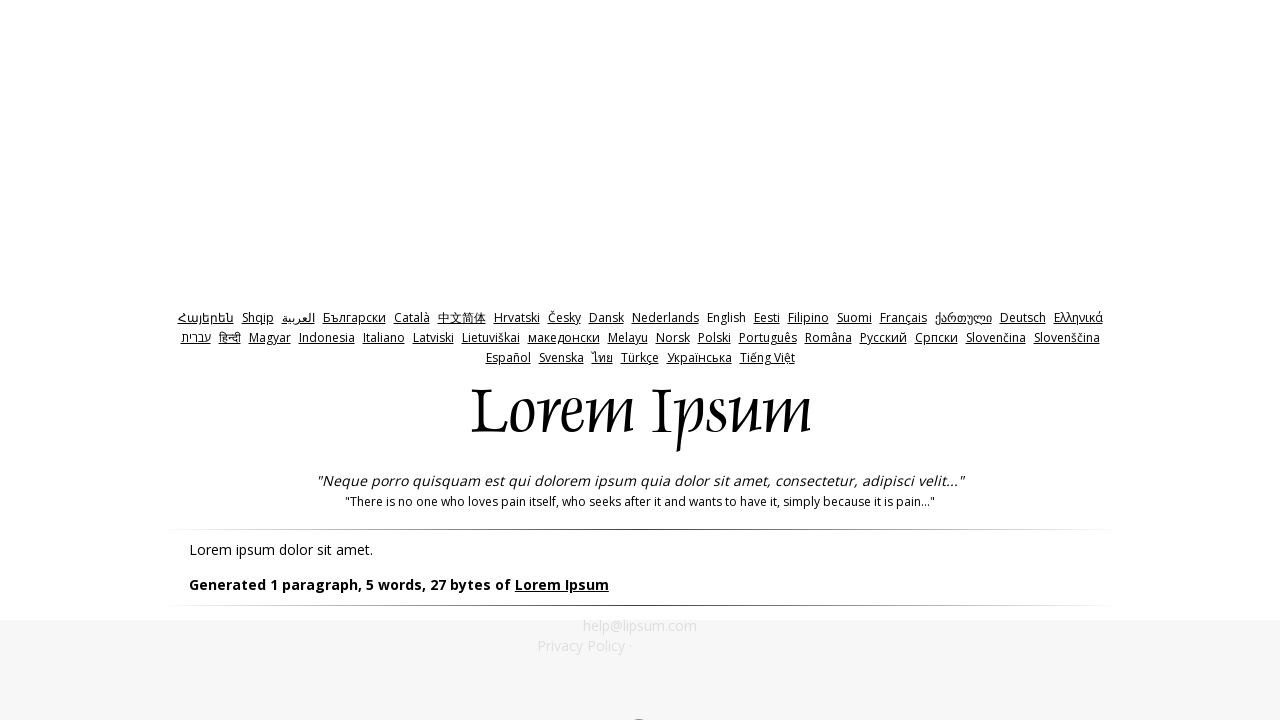

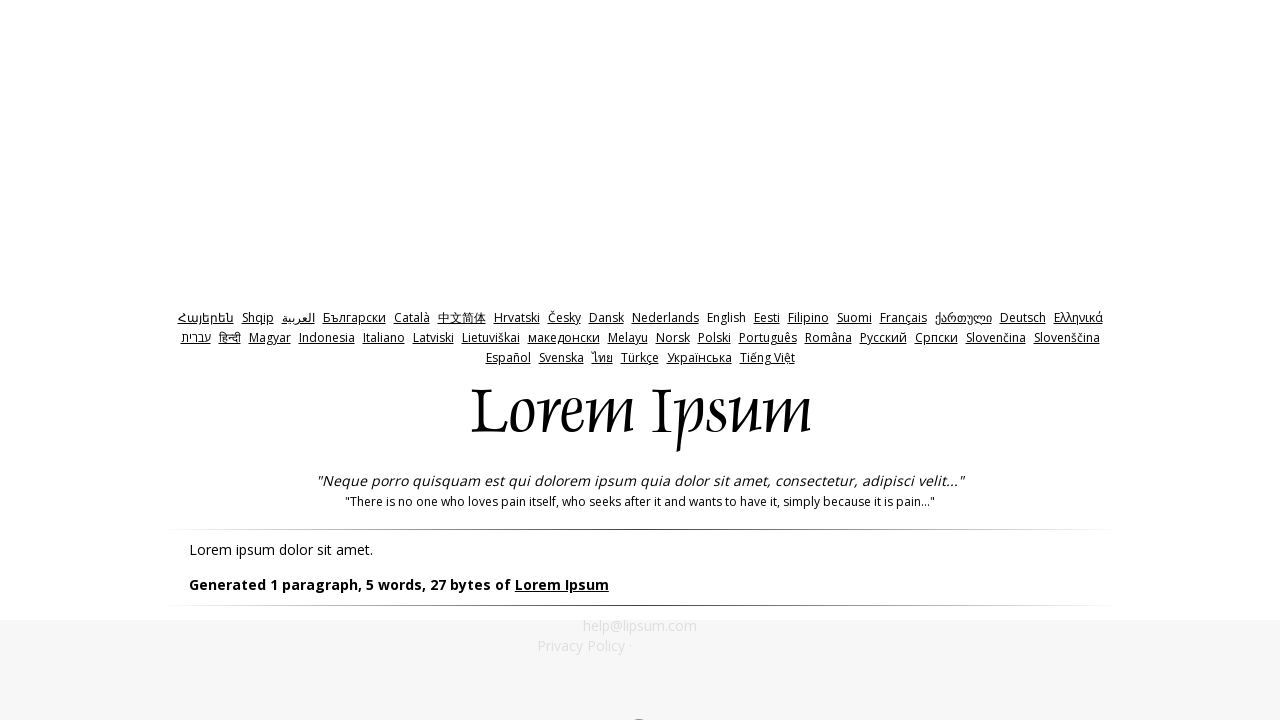